Tests that other controls are hidden when editing a todo item

Starting URL: https://demo.playwright.dev/todomvc

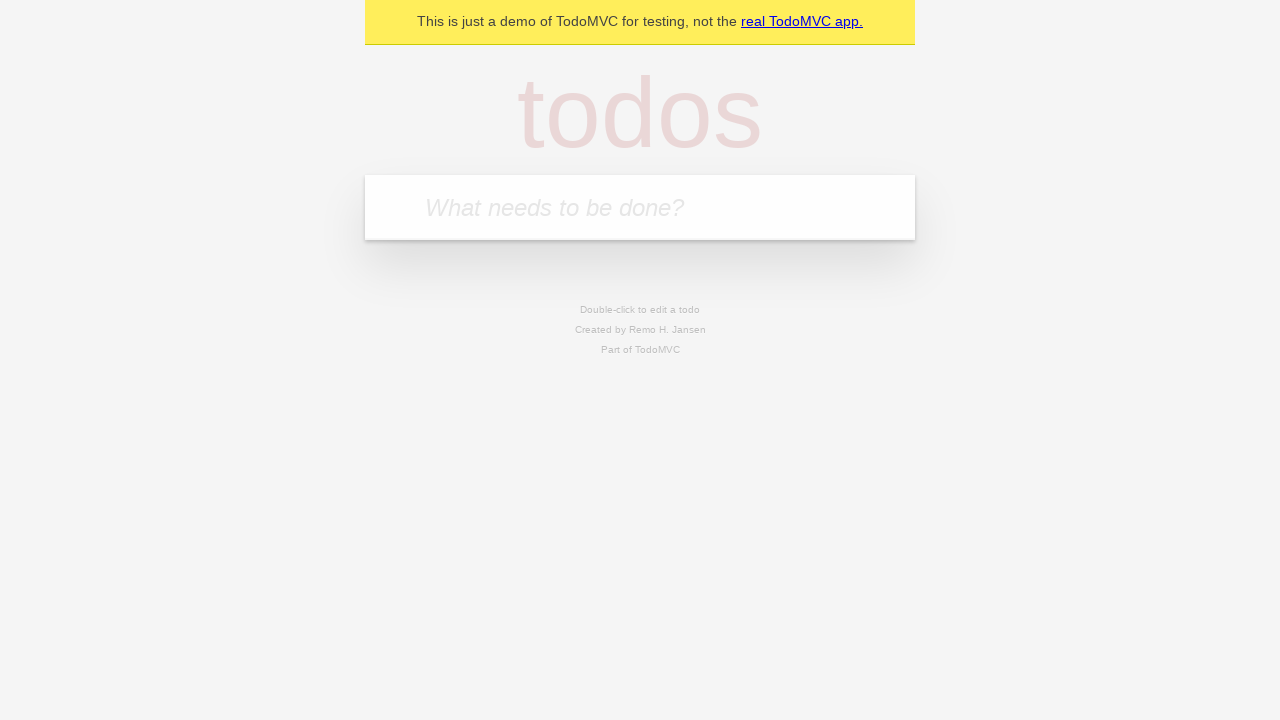

Filled todo input with 'buy some cheese' on internal:attr=[placeholder="What needs to be done?"i]
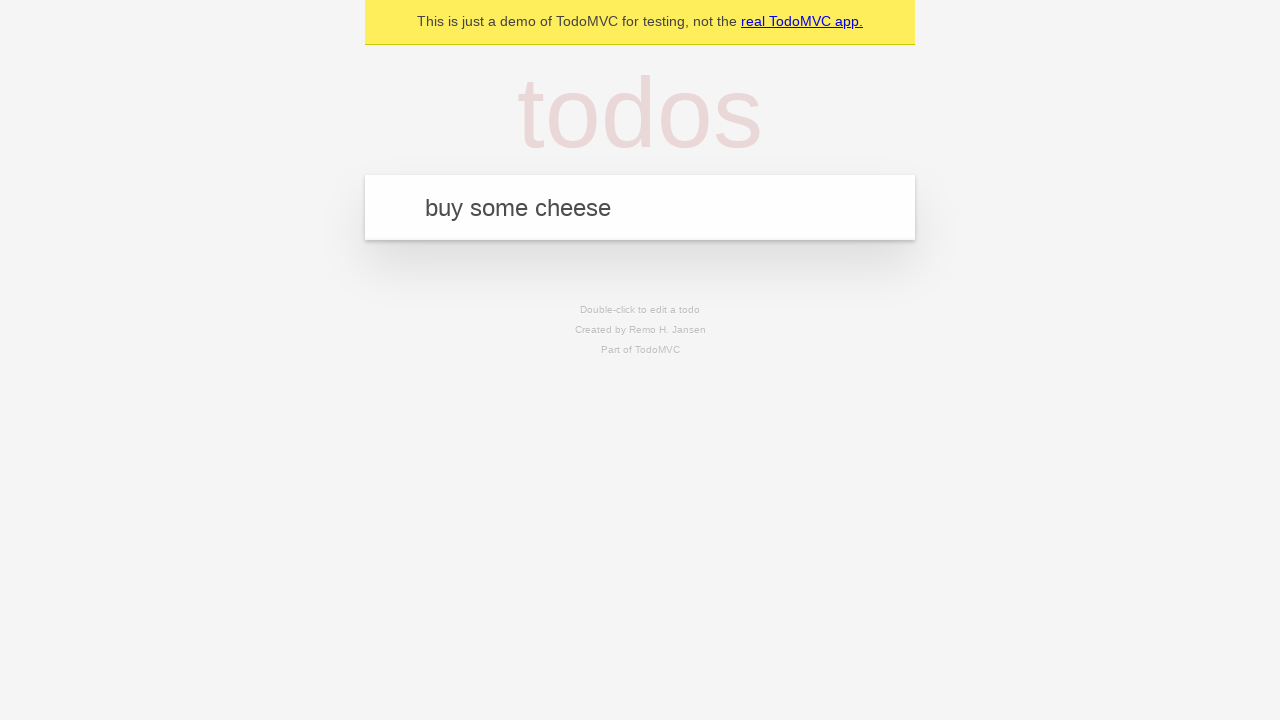

Pressed Enter to create first todo on internal:attr=[placeholder="What needs to be done?"i]
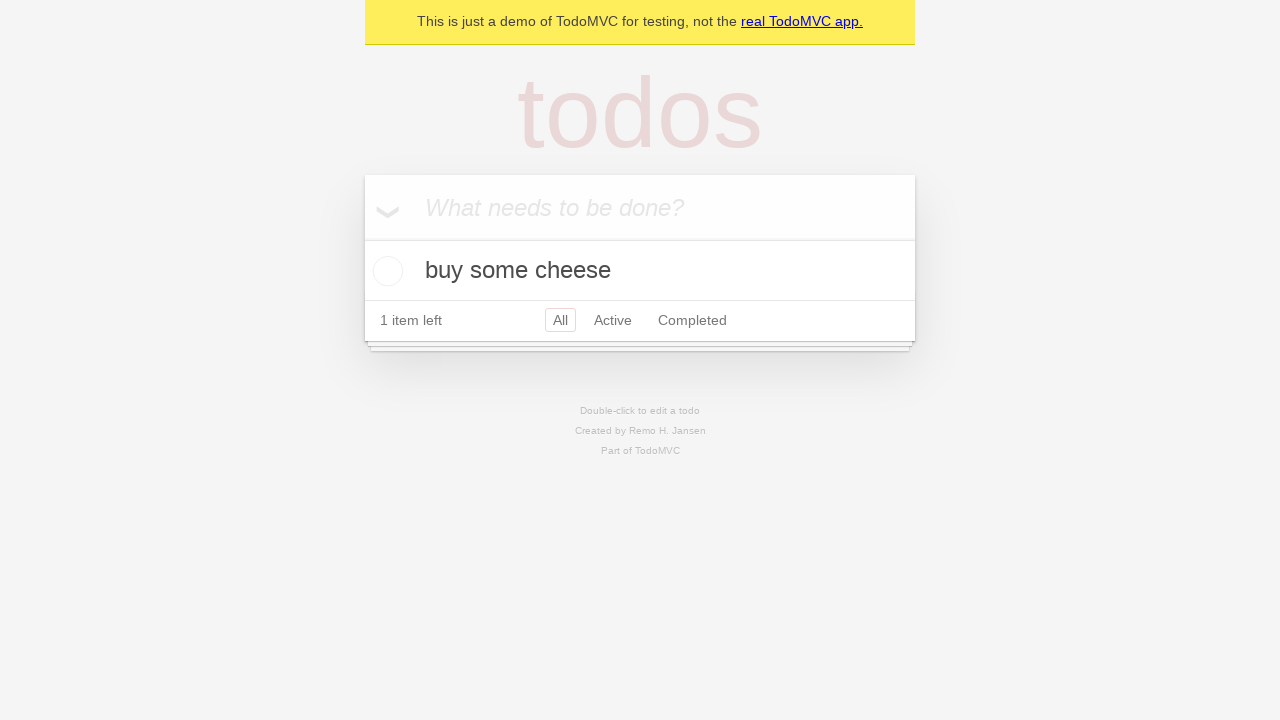

Filled todo input with 'feed the cat' on internal:attr=[placeholder="What needs to be done?"i]
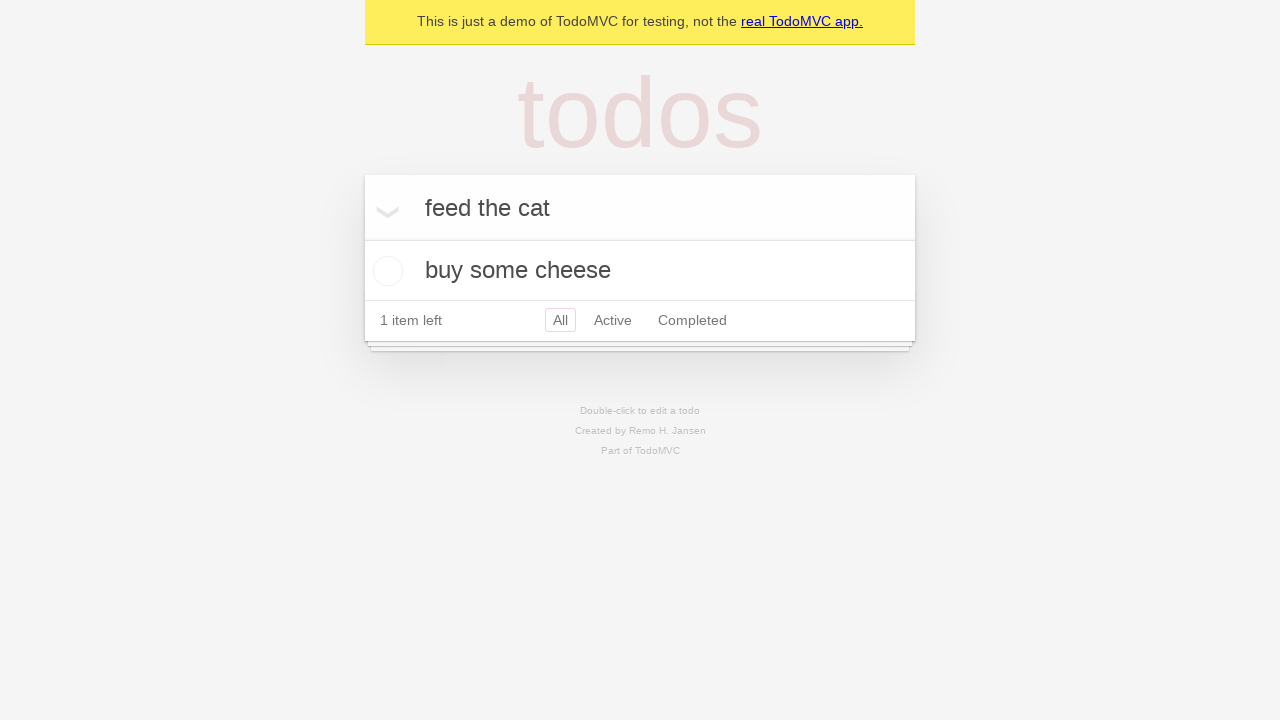

Pressed Enter to create second todo on internal:attr=[placeholder="What needs to be done?"i]
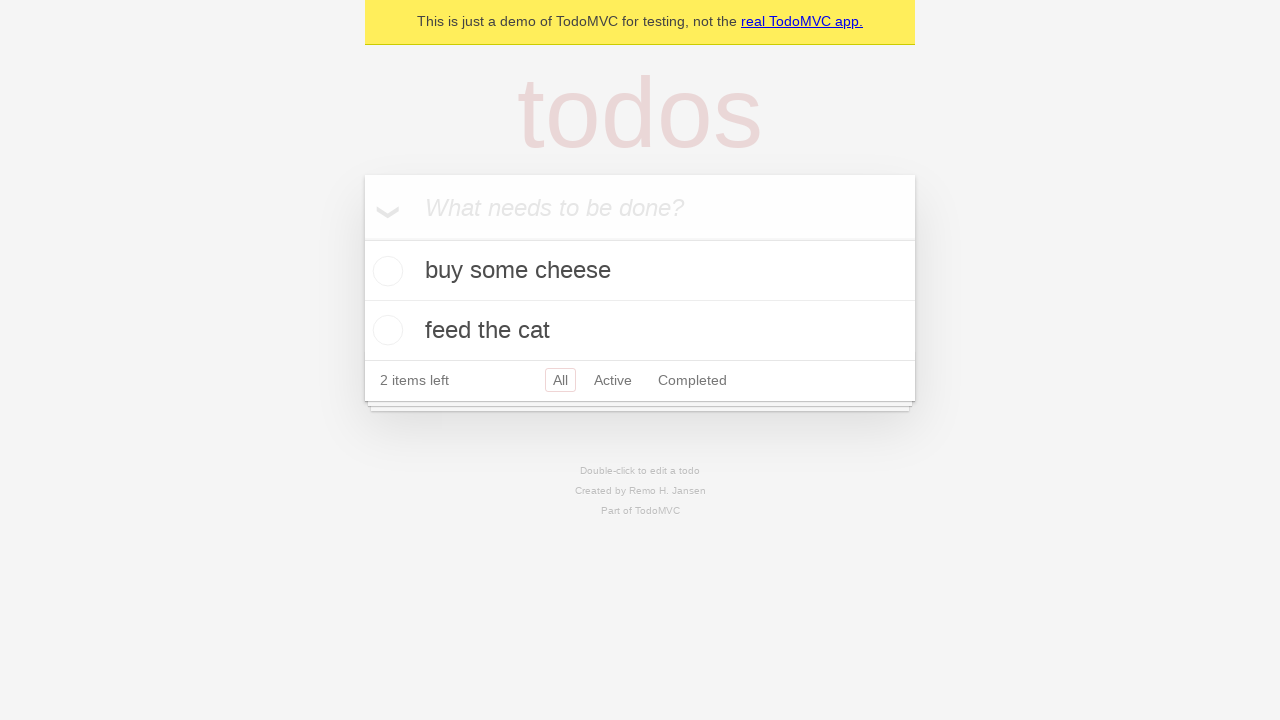

Filled todo input with 'book a doctors appointment' on internal:attr=[placeholder="What needs to be done?"i]
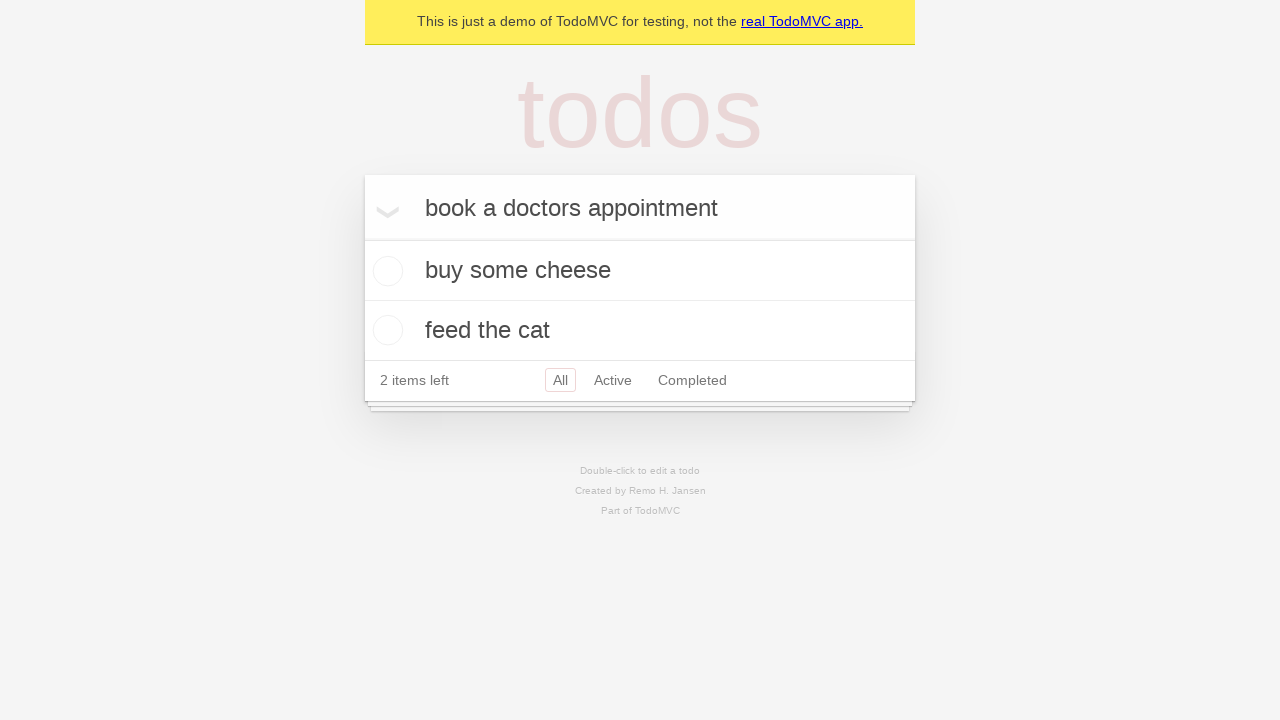

Pressed Enter to create third todo on internal:attr=[placeholder="What needs to be done?"i]
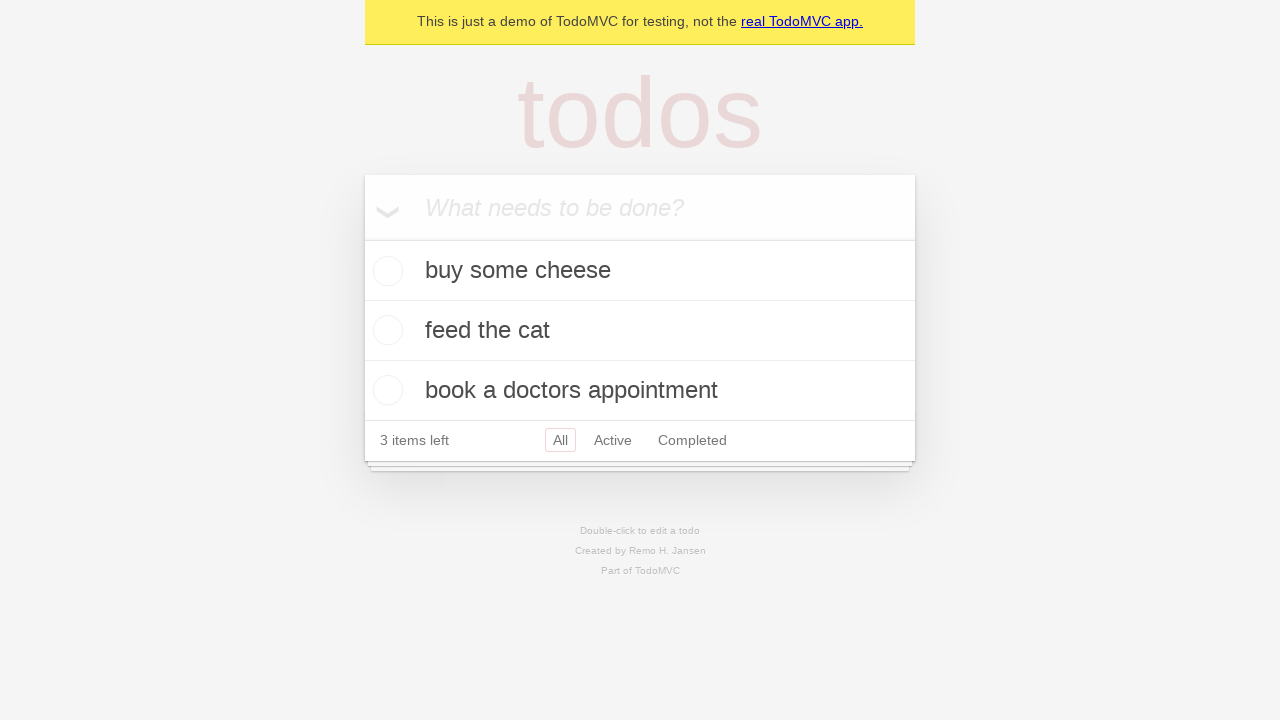

Double-clicked second todo item to enter edit mode at (640, 331) on .todo-list li >> nth=1
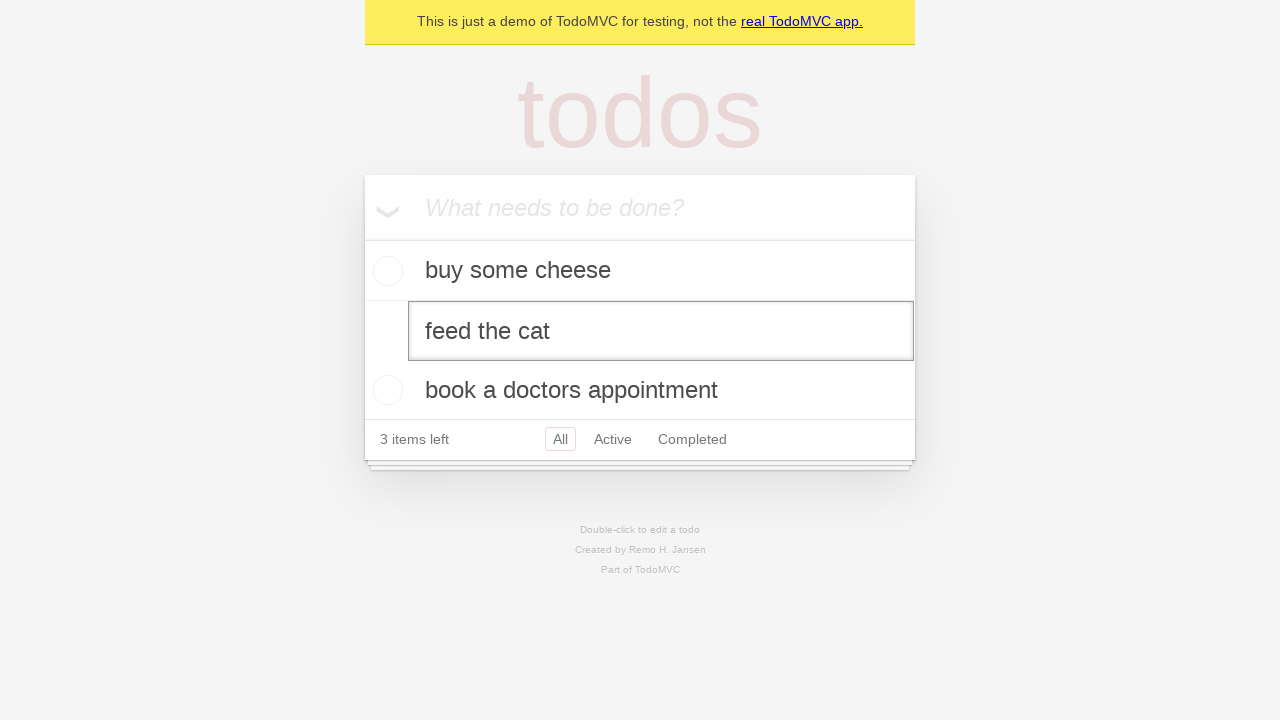

Edit textbox appeared for second todo item
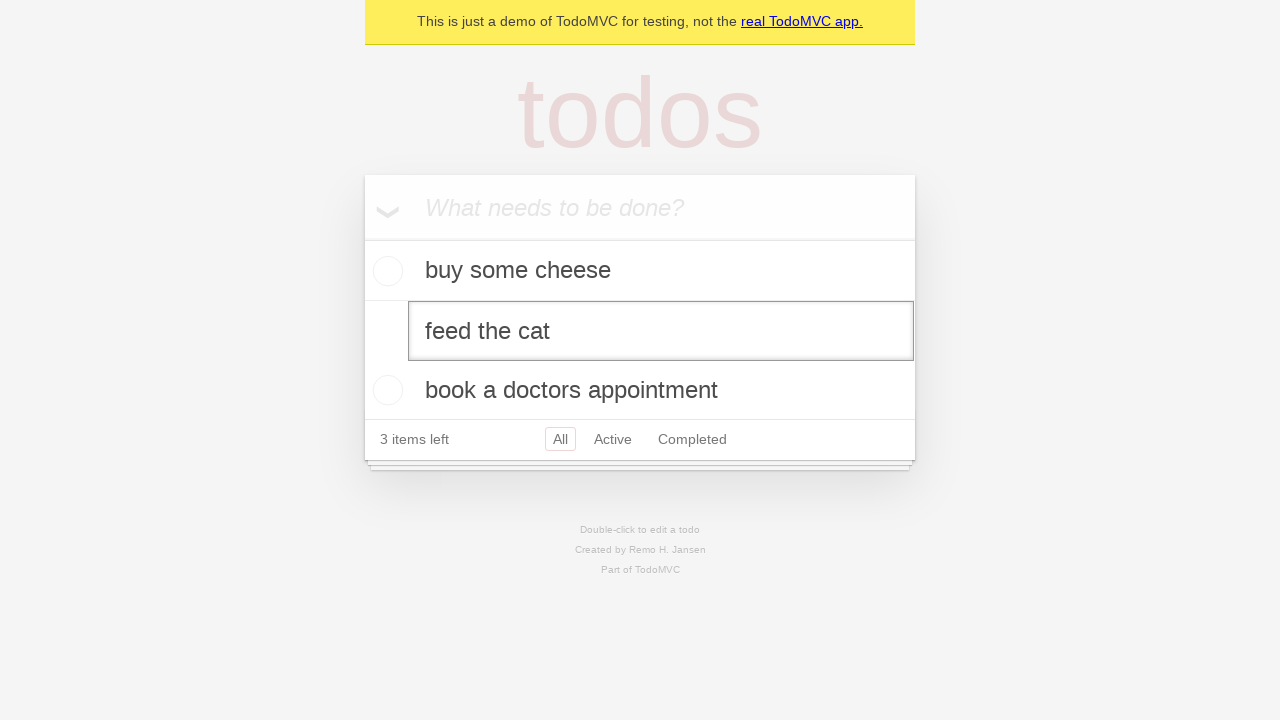

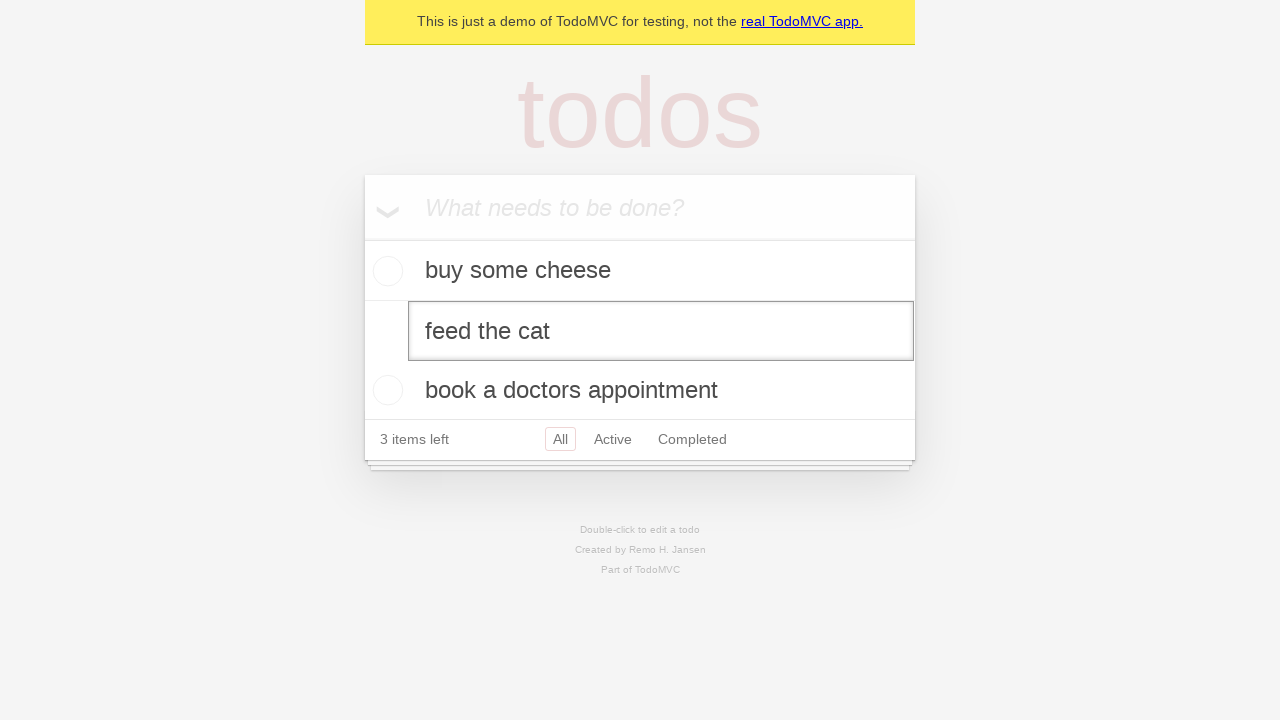